Tests editing a todo item by double-clicking, changing the text, and pressing Enter

Starting URL: https://demo.playwright.dev/todomvc

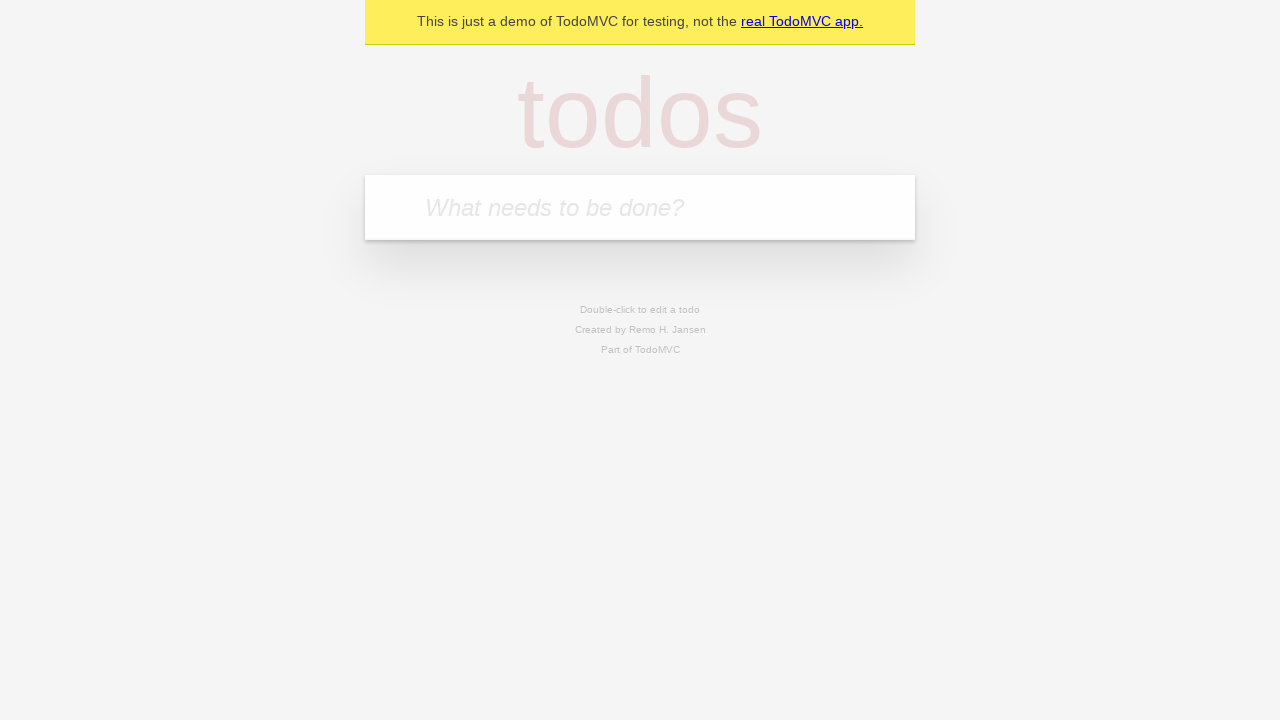

Filled todo input with 'buy some cheese' on internal:attr=[placeholder="What needs to be done?"i]
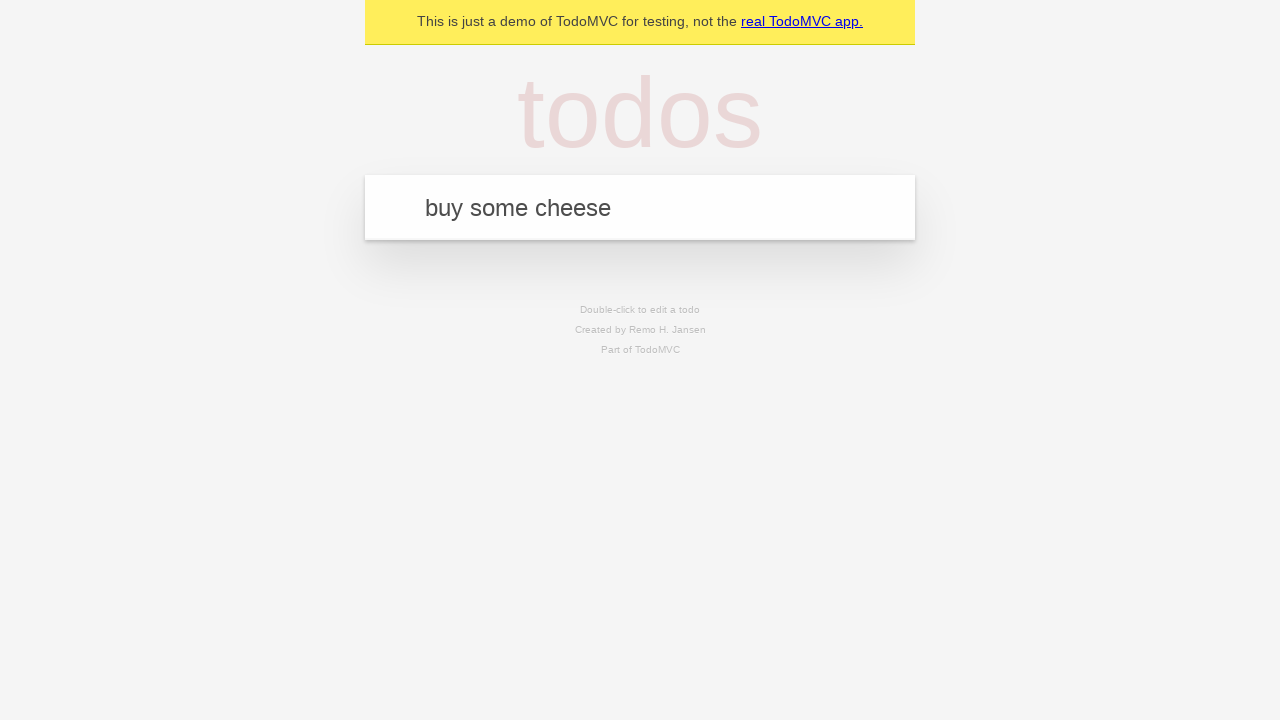

Pressed Enter to add first todo on internal:attr=[placeholder="What needs to be done?"i]
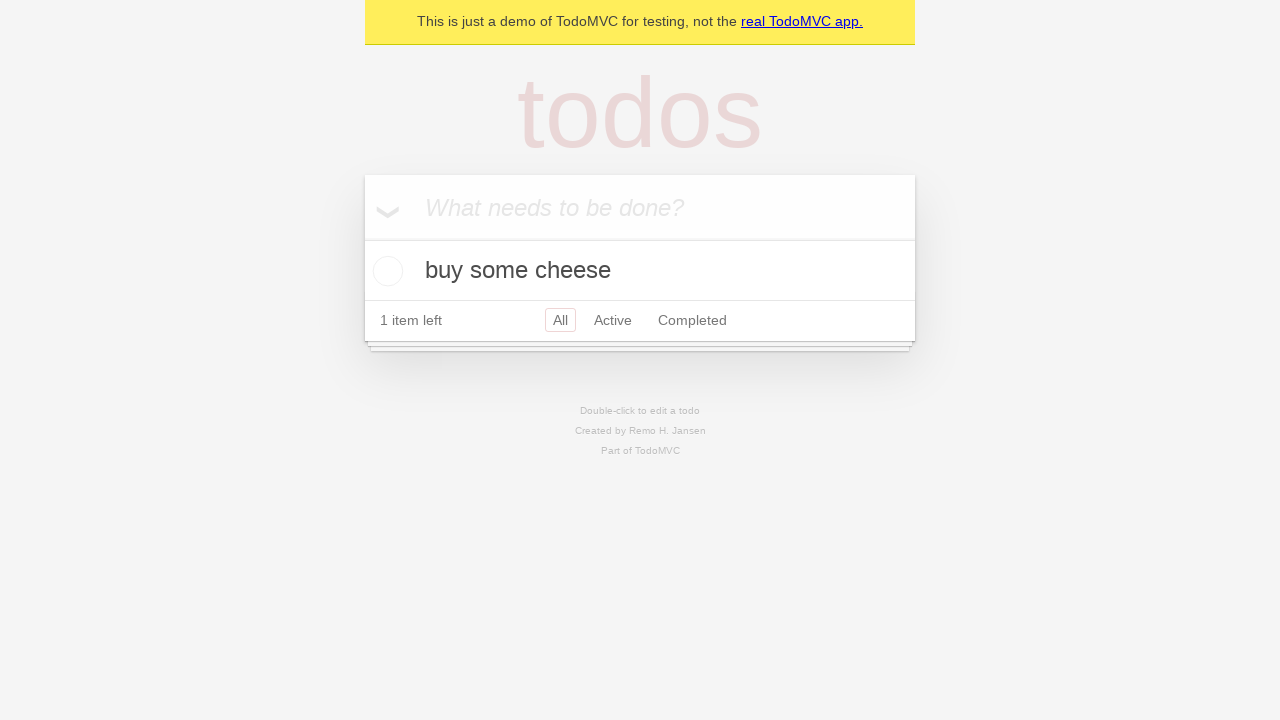

Filled todo input with 'feed the cat' on internal:attr=[placeholder="What needs to be done?"i]
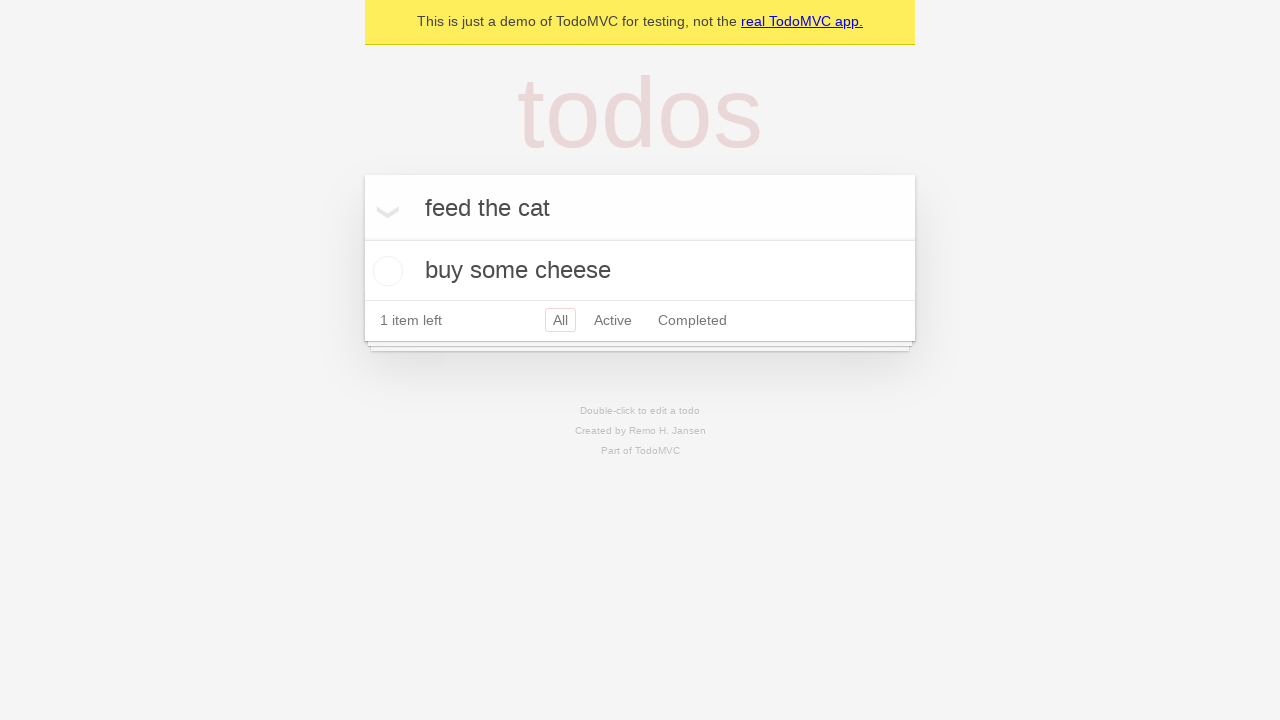

Pressed Enter to add second todo on internal:attr=[placeholder="What needs to be done?"i]
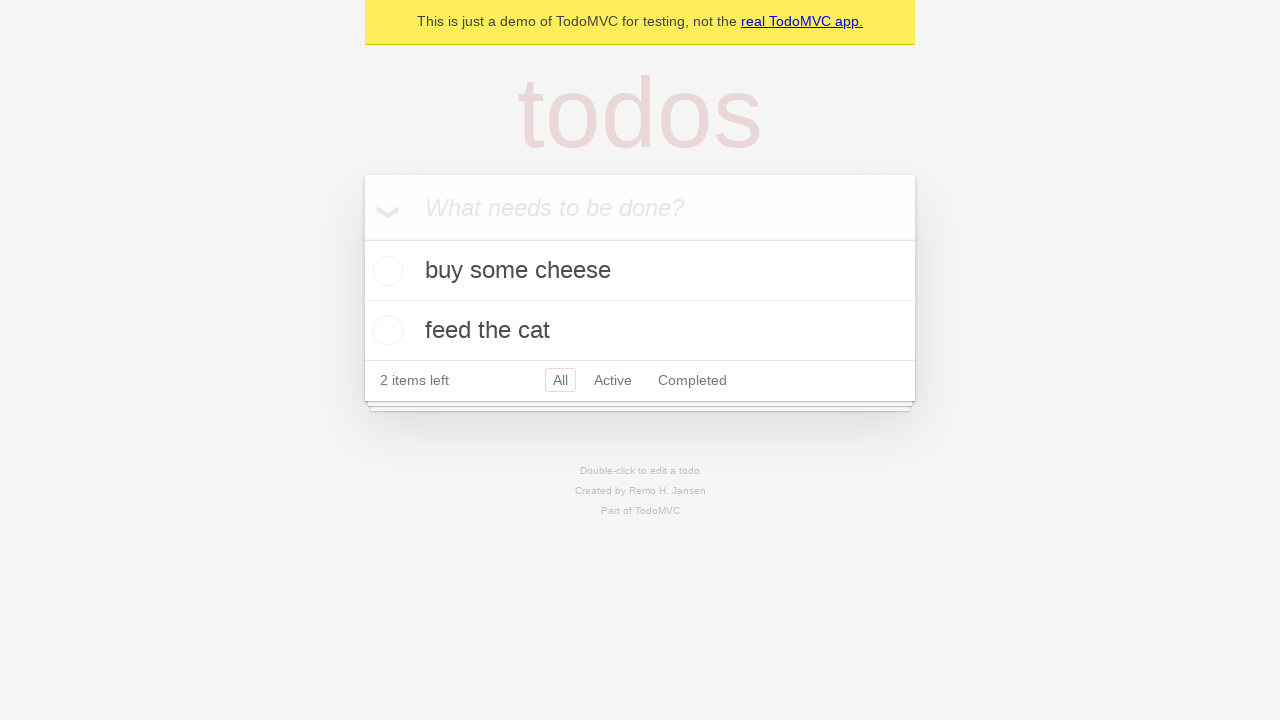

Filled todo input with 'book a doctors appointment' on internal:attr=[placeholder="What needs to be done?"i]
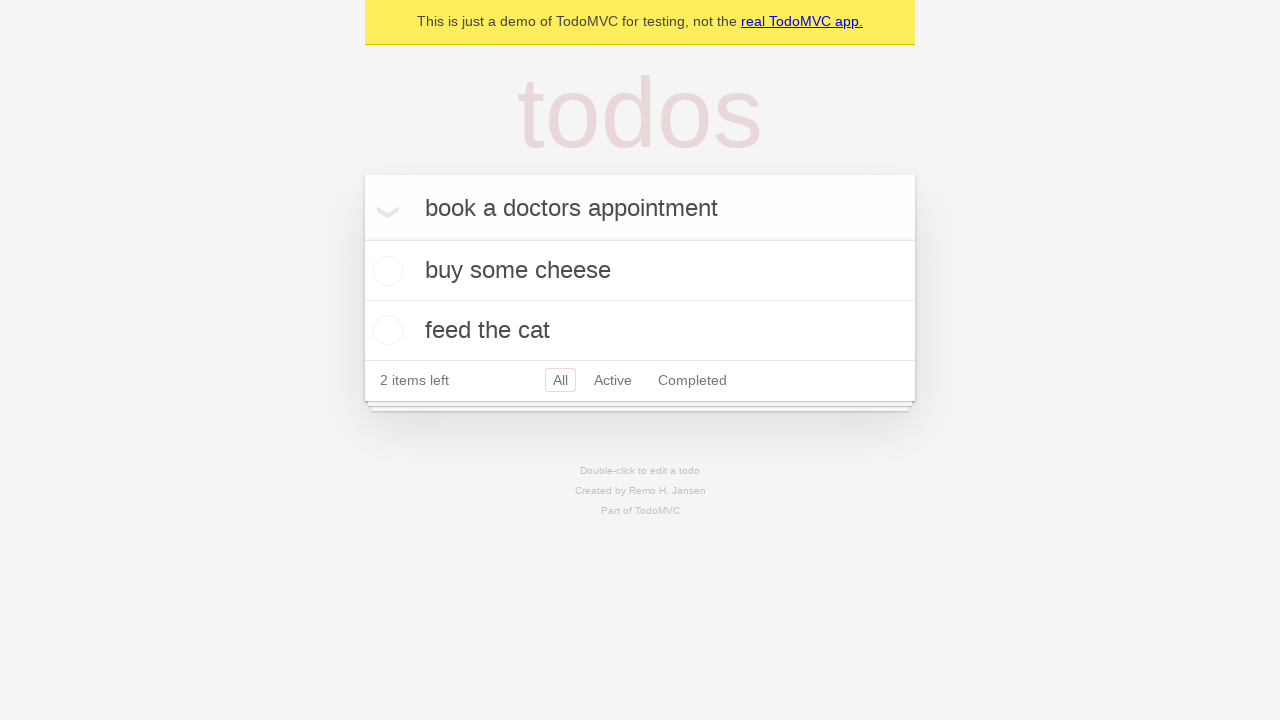

Pressed Enter to add third todo on internal:attr=[placeholder="What needs to be done?"i]
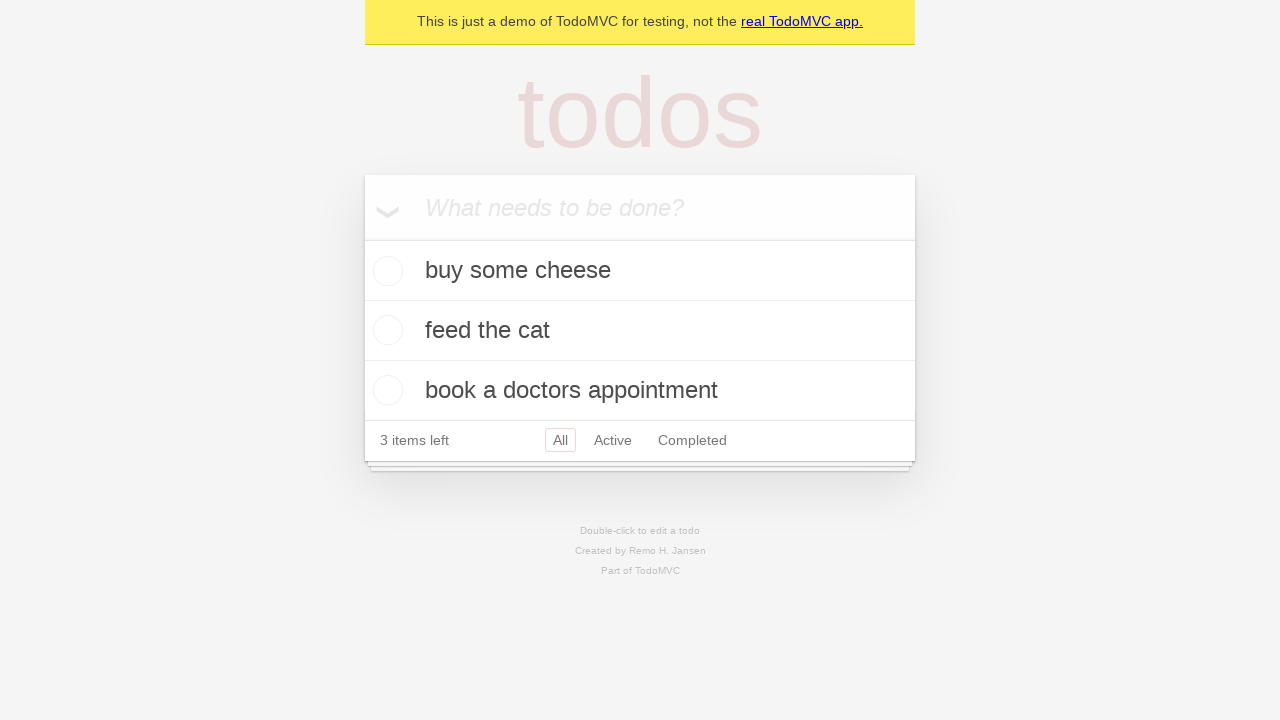

Waited for third todo to appear
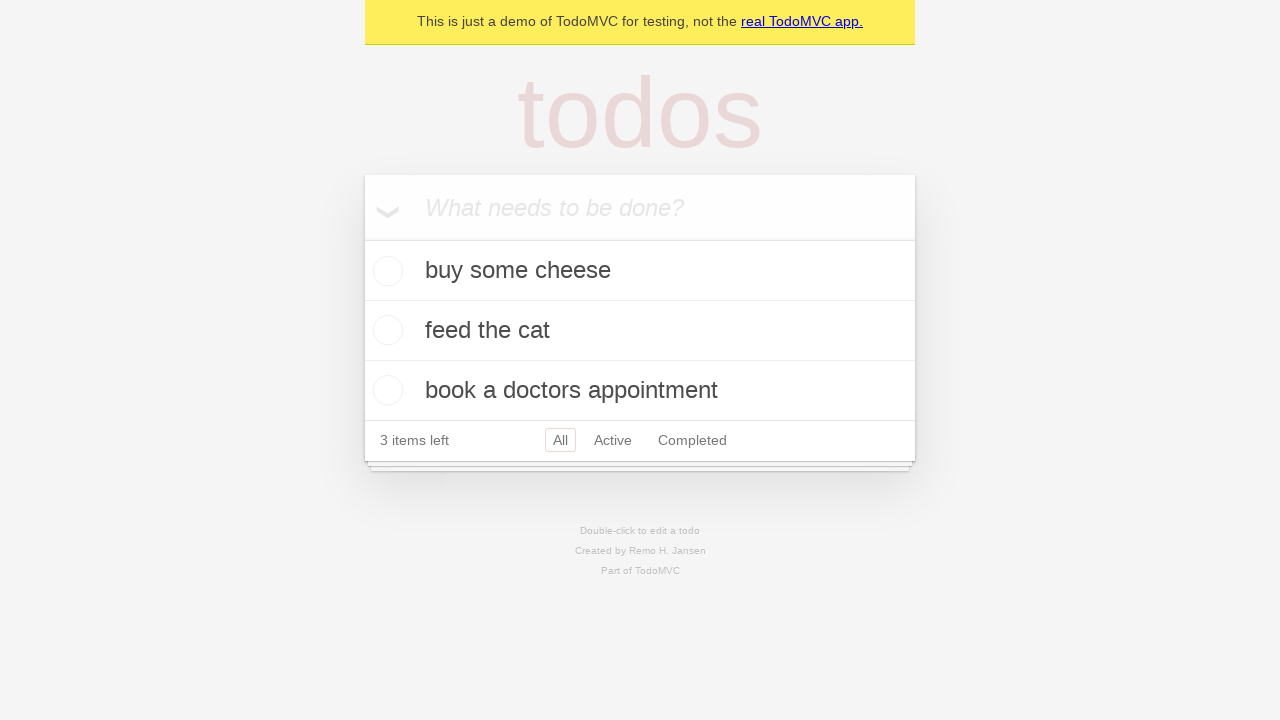

Double-clicked second todo to enter edit mode at (640, 331) on [data-testid='todo-item'] >> nth=1
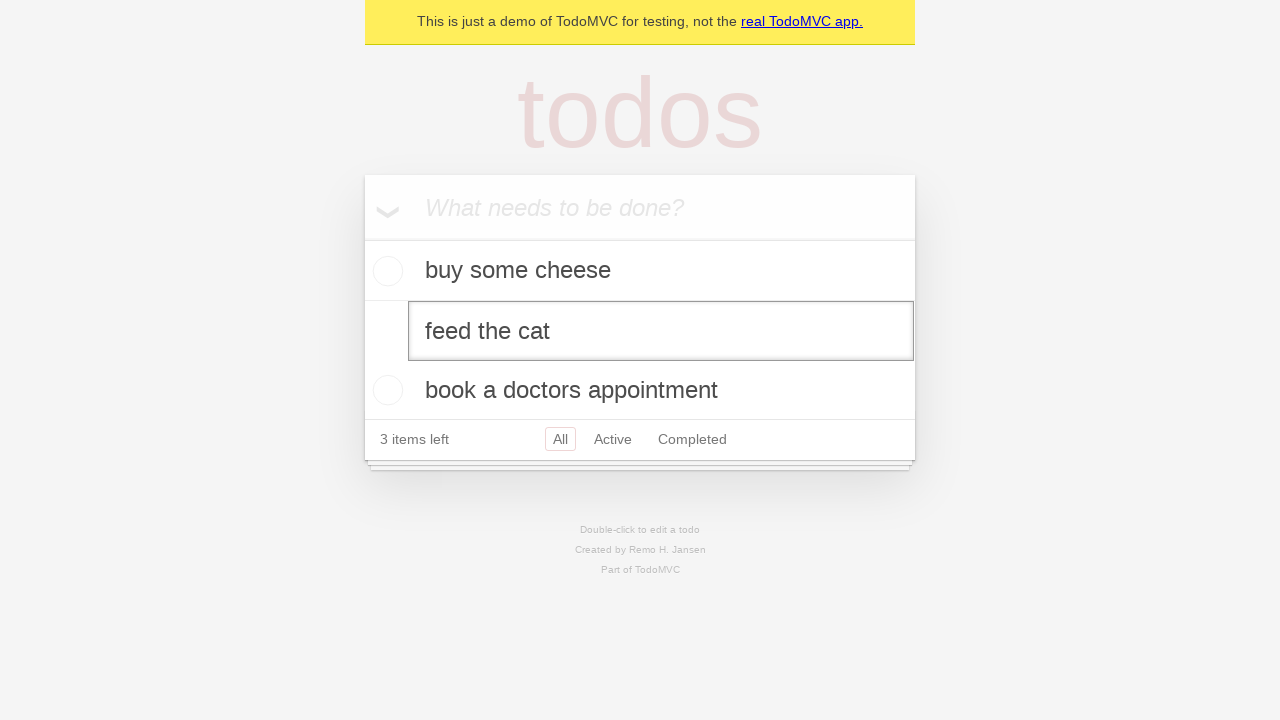

Changed todo text to 'buy some sausages' on [data-testid='todo-item'] >> nth=1 >> internal:role=textbox[name="Edit"i]
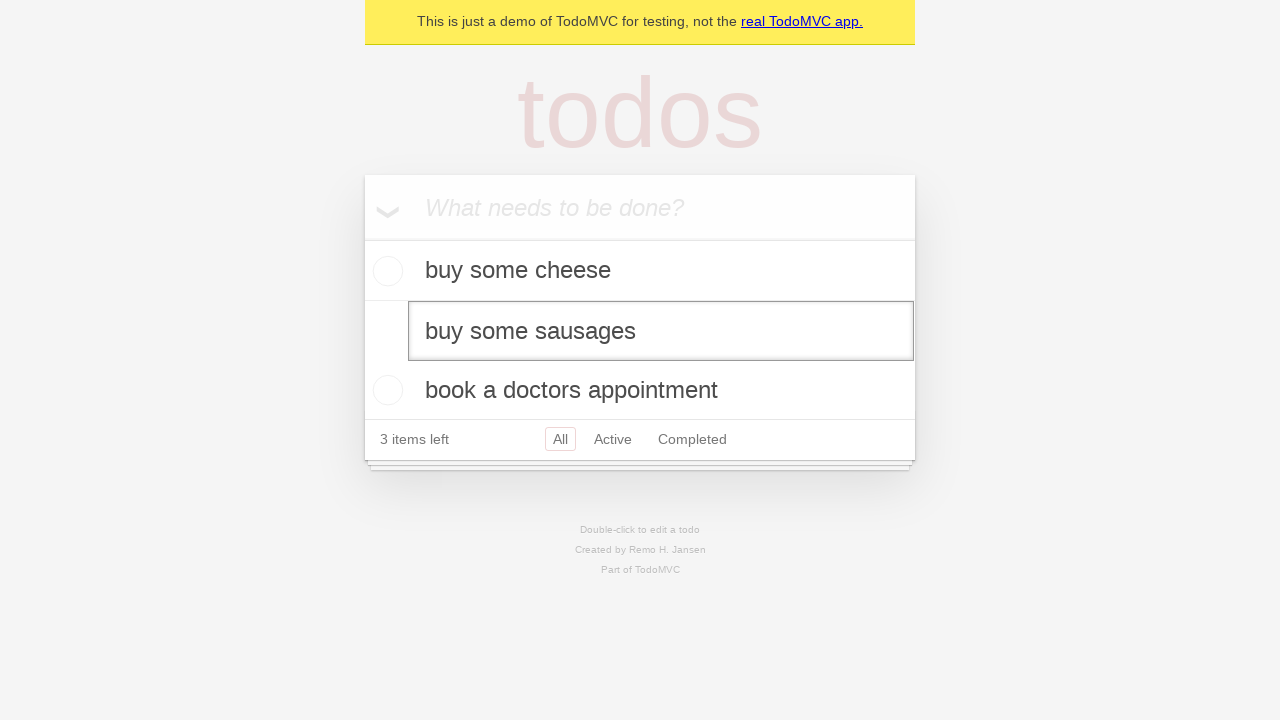

Pressed Enter to save edited todo on [data-testid='todo-item'] >> nth=1 >> internal:role=textbox[name="Edit"i]
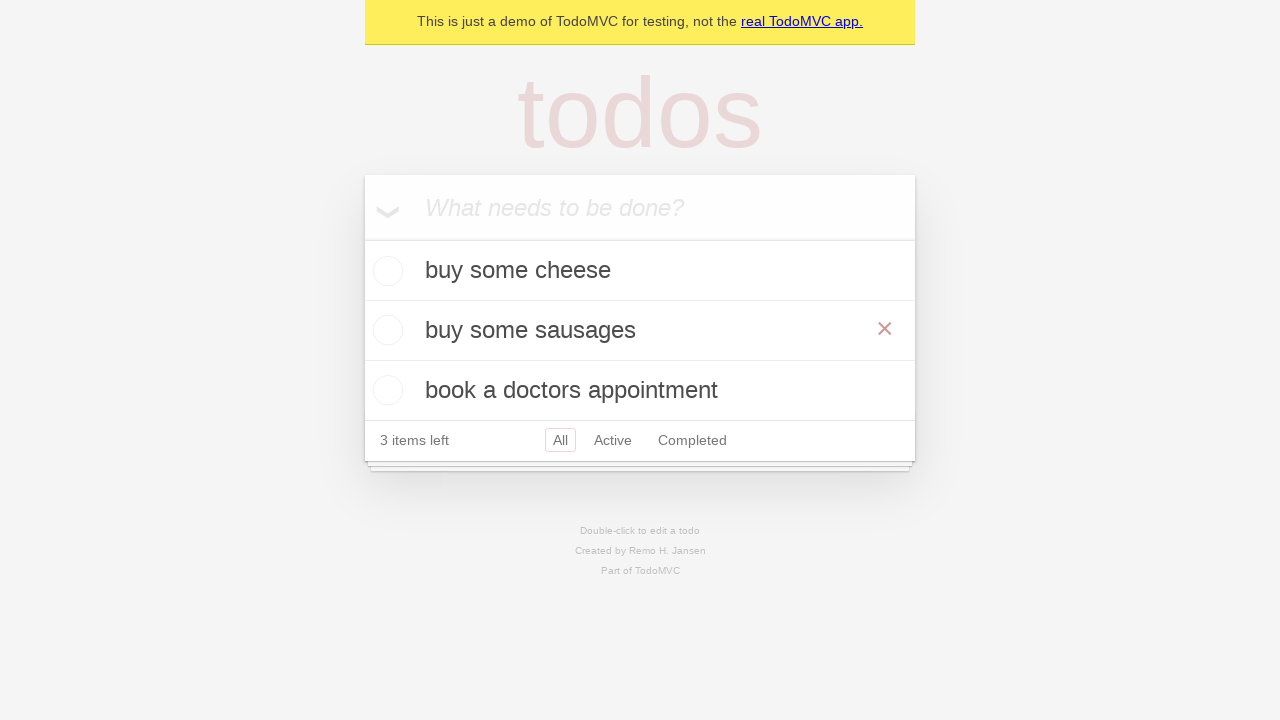

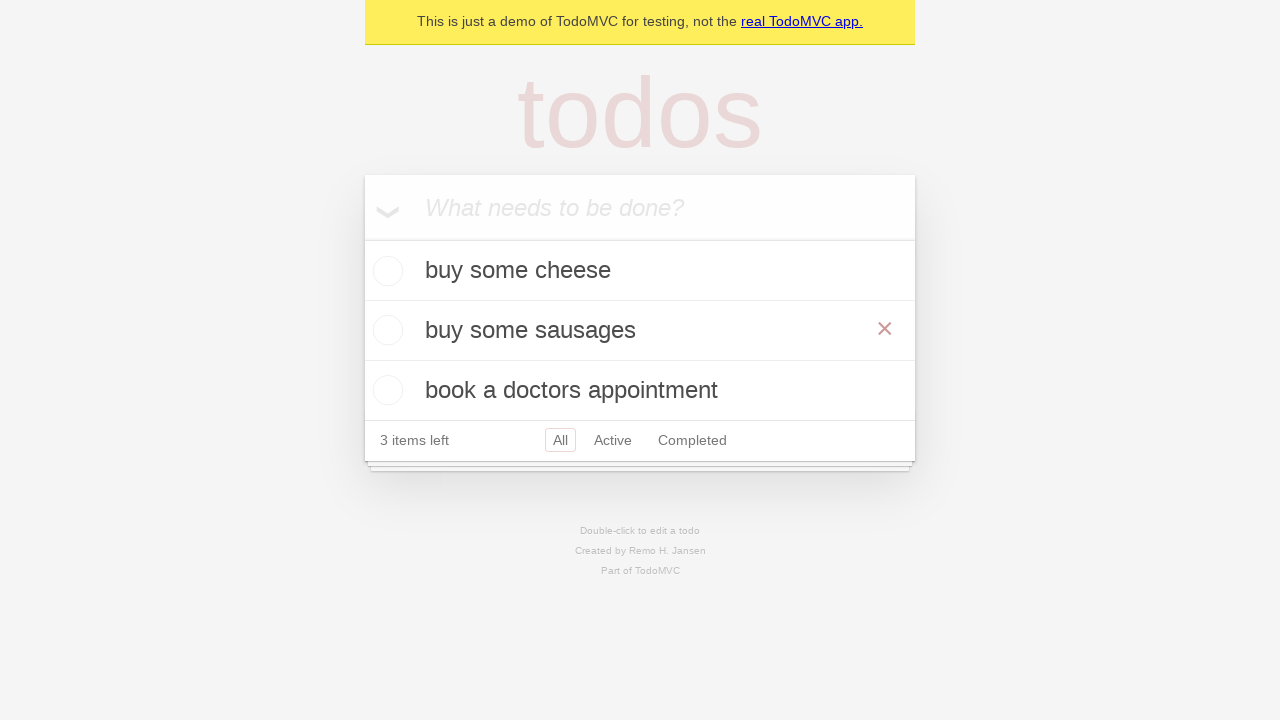